Tests dynamic loading functionality by clicking a start button and waiting for hidden text to become visible

Starting URL: http://theinternet.przyklady.javastart.pl/dynamic_loading/1

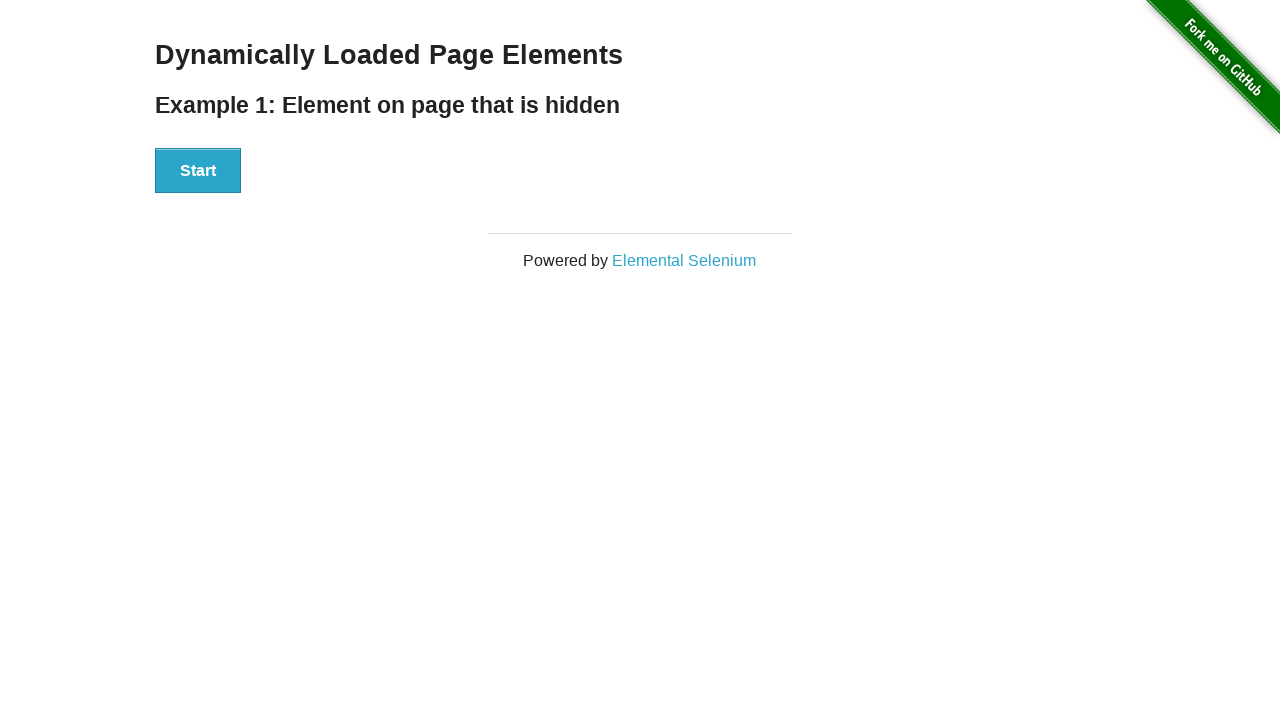

Located the 'Hello World' text element
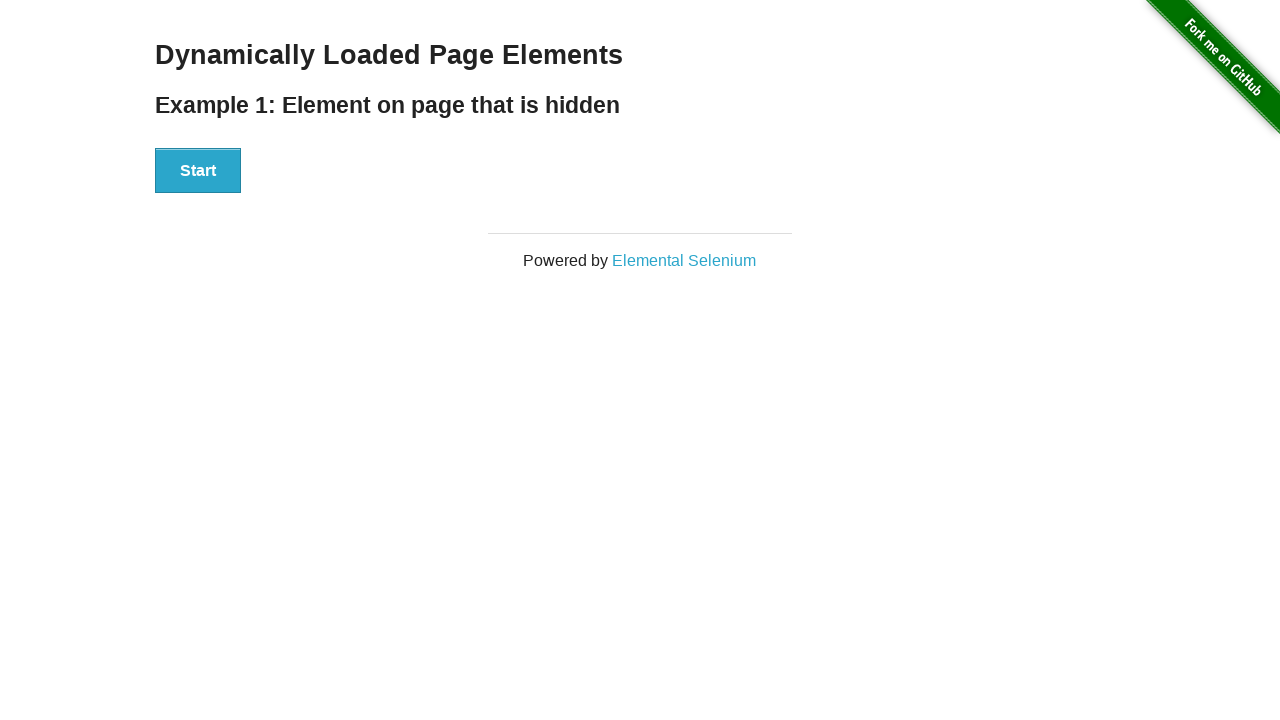

Verified that 'Hello World' text is initially hidden
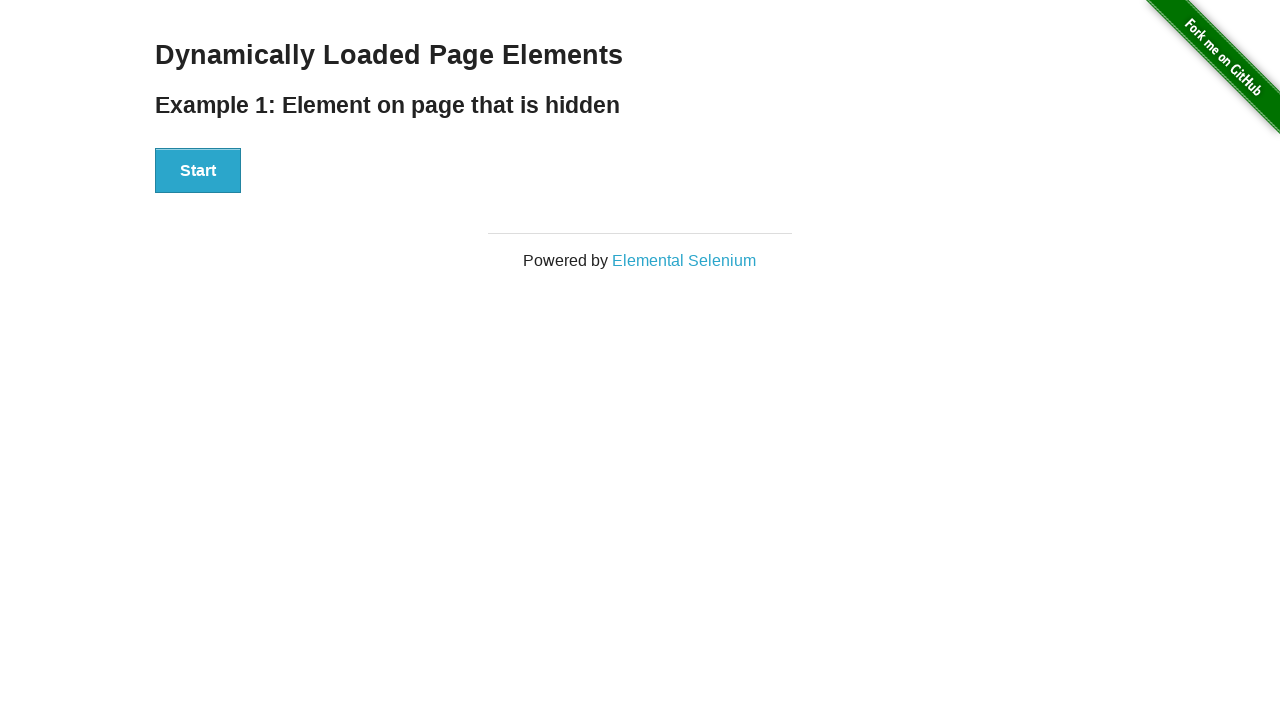

Clicked the start button to trigger dynamic loading at (198, 171) on #start button
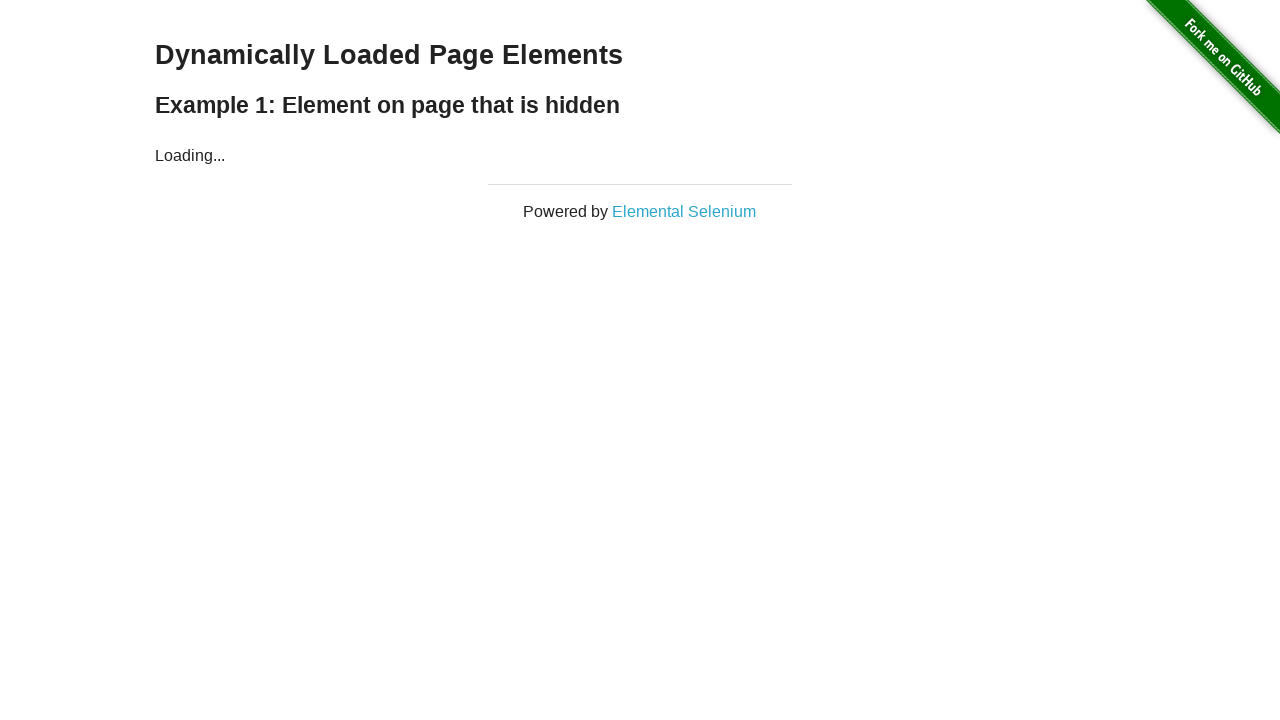

Waited for 'Hello World' text to become visible
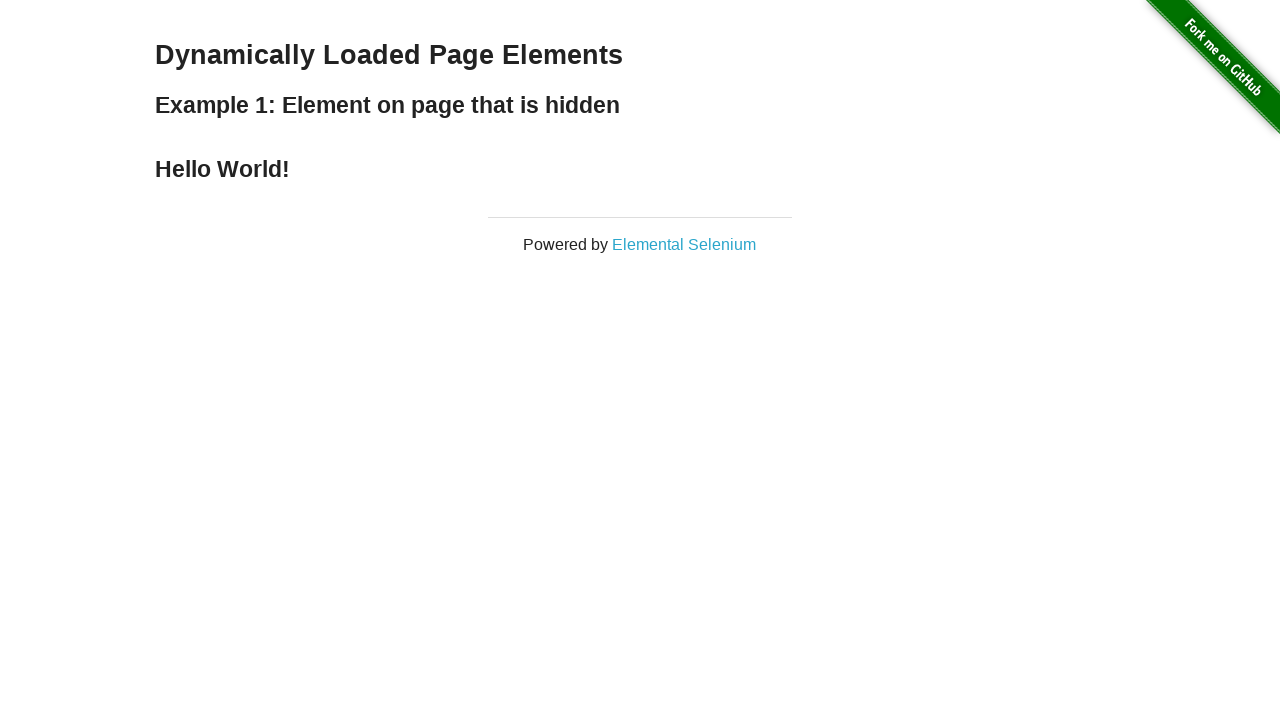

Verified that 'Hello World' text is now visible
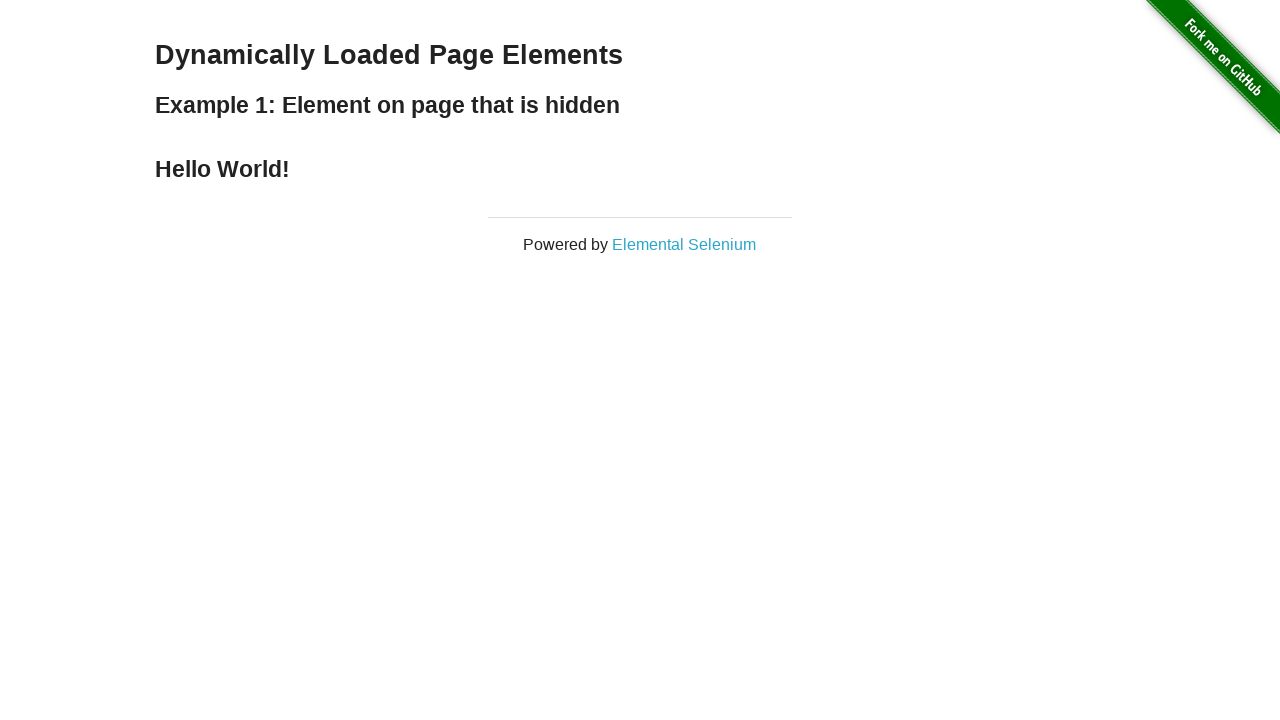

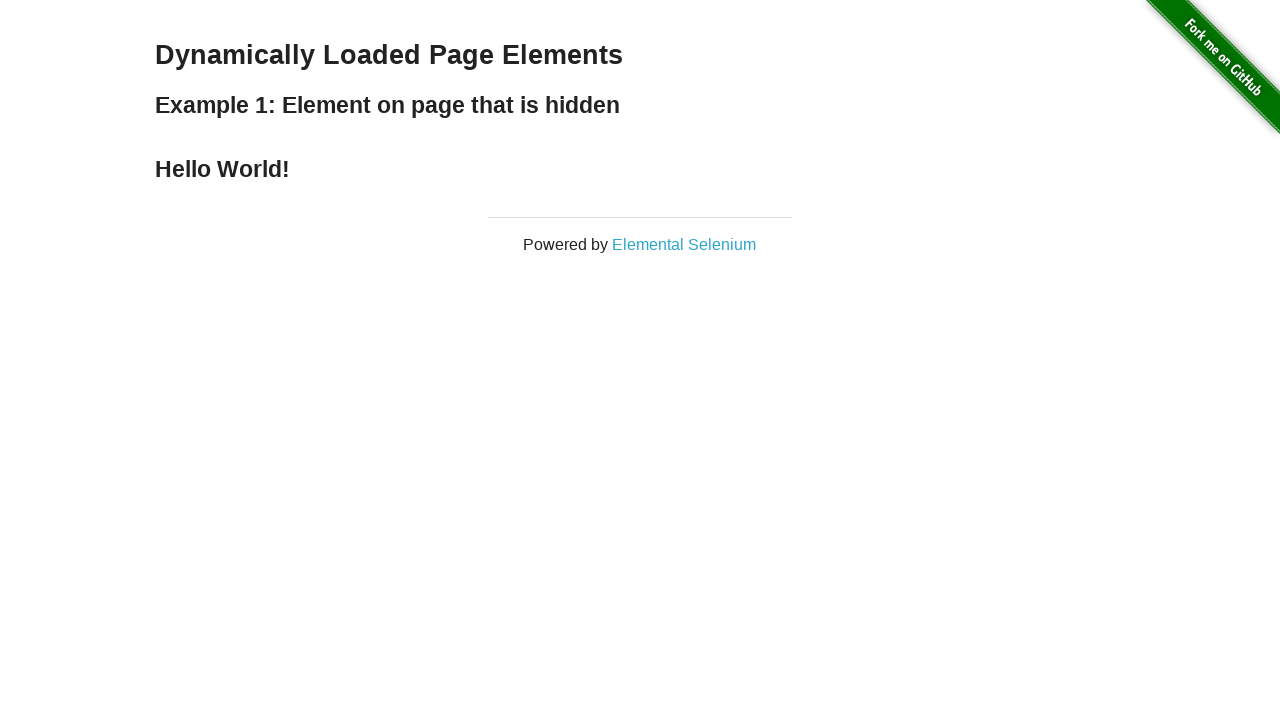